Tests JavaScript alert handling on DemoQA by clicking alert buttons and accepting the alert dialogs

Starting URL: https://demoqa.com/alerts

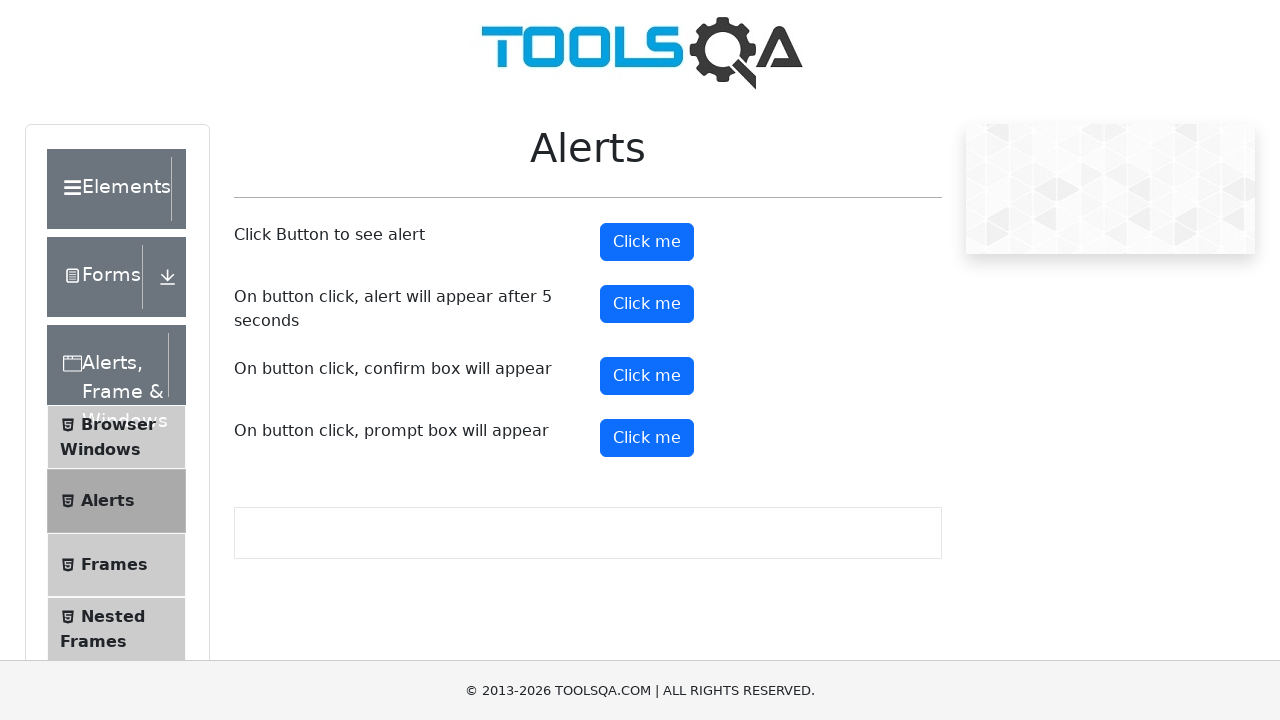

Navigated to DemoQA Alerts test page
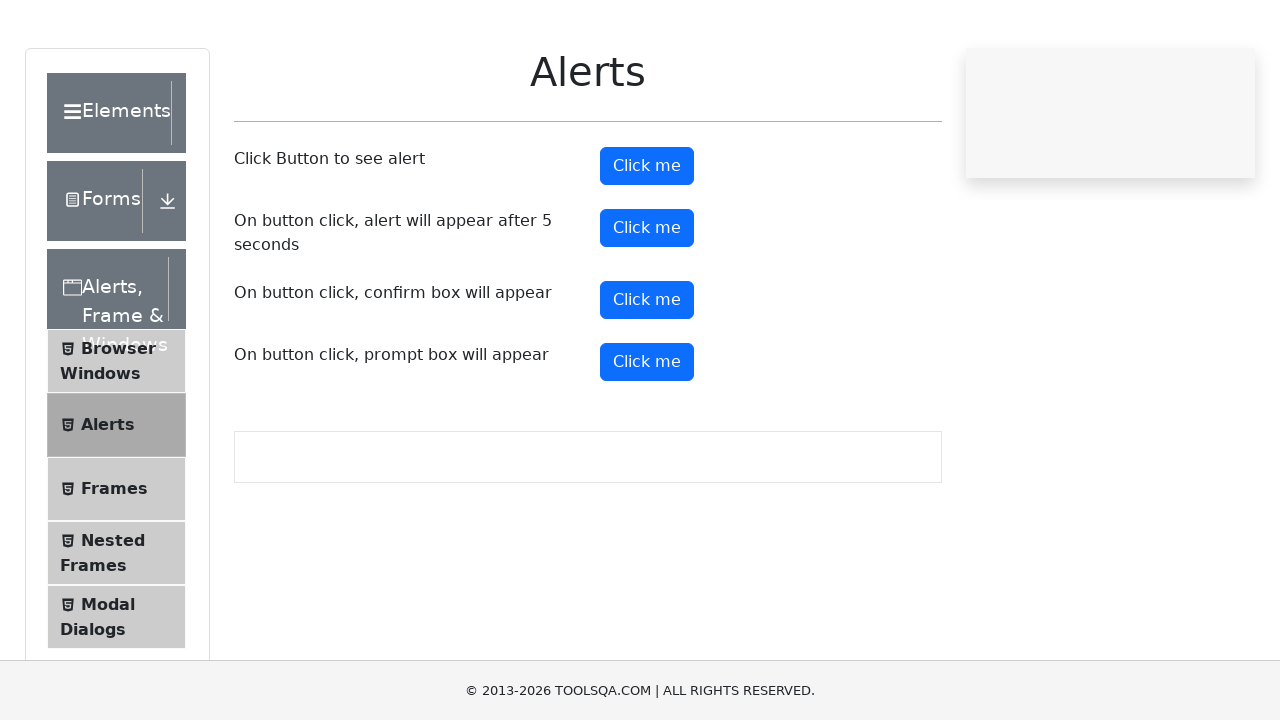

Clicked the first alert button at (647, 242) on button#alertButton
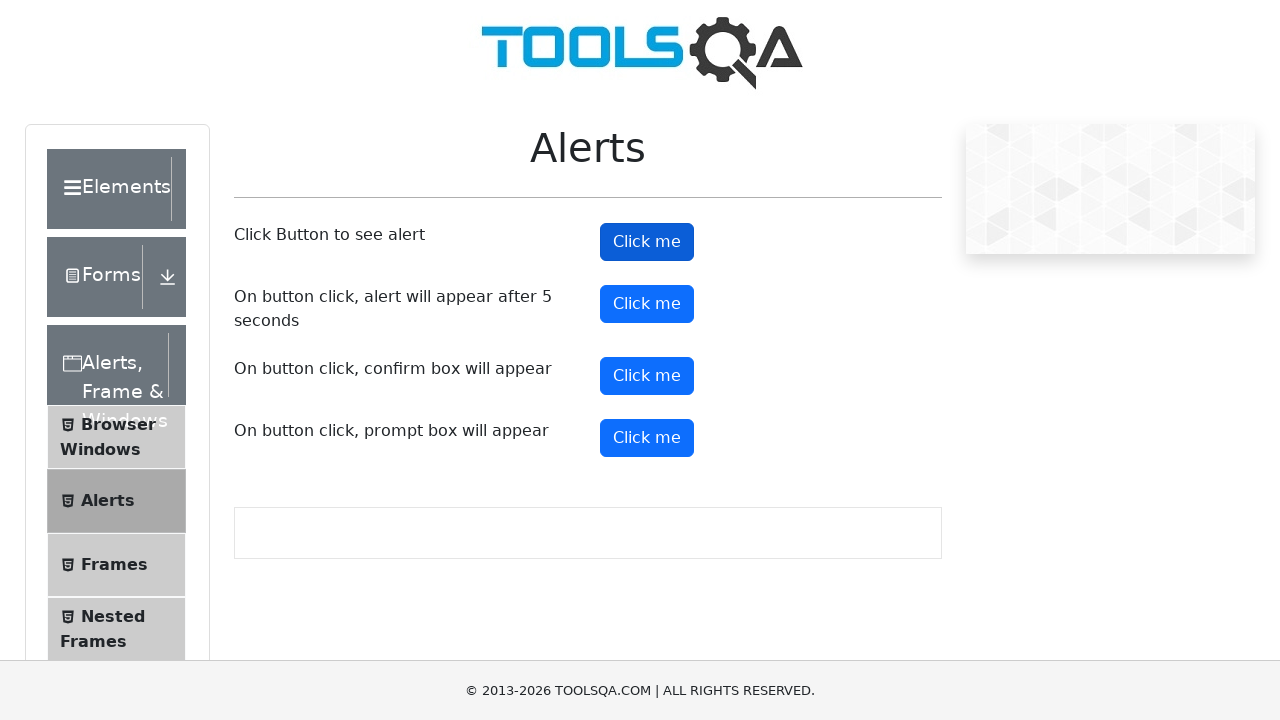

Set up dialog handler to accept alerts
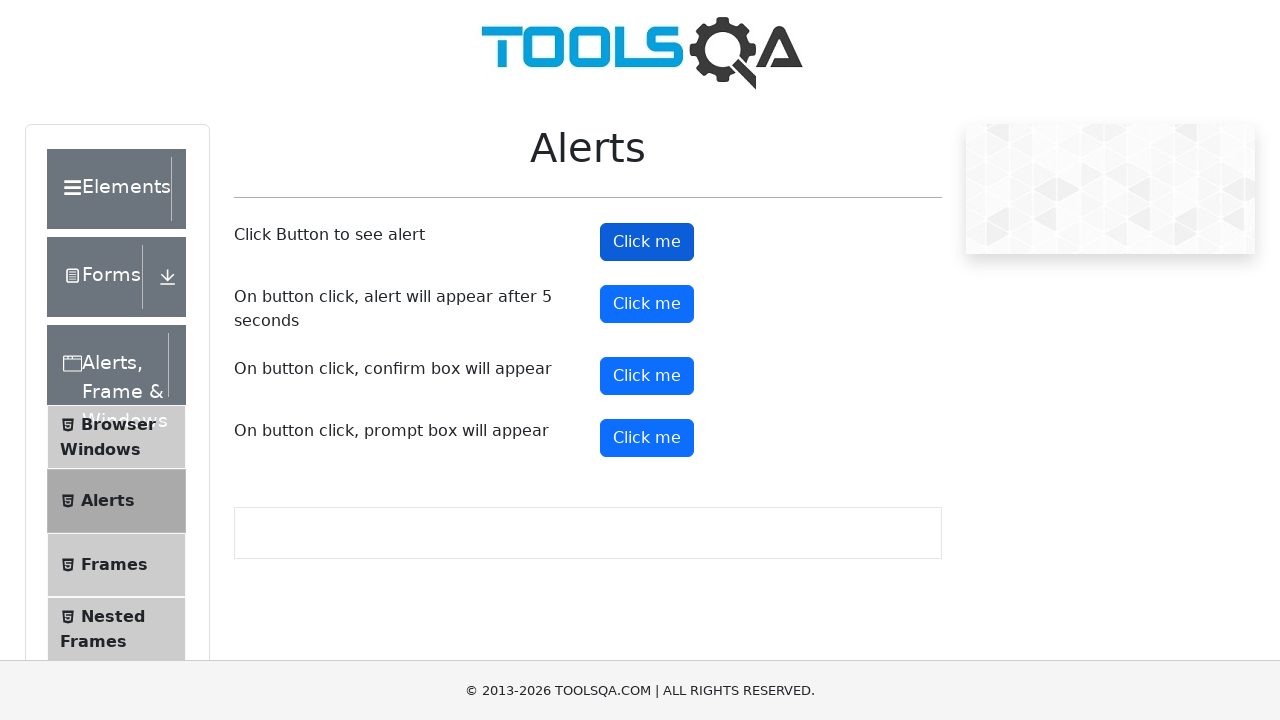

Waited 500ms for alert to be processed
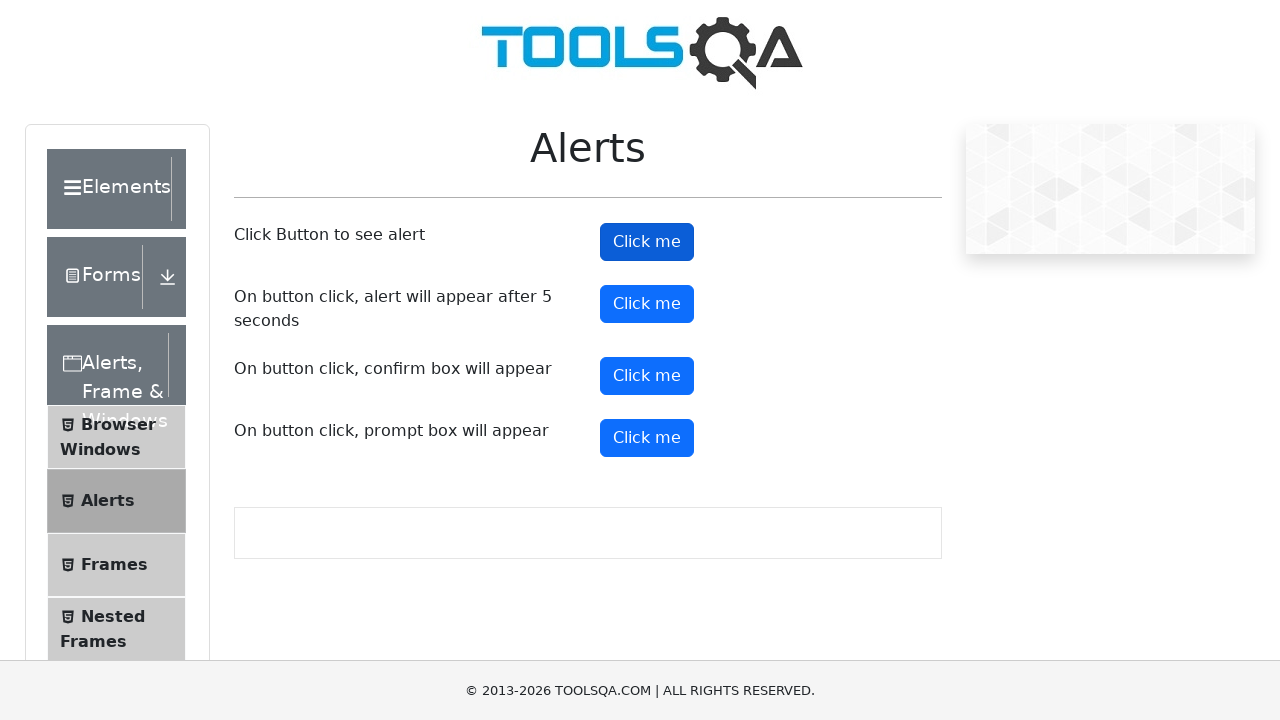

Clicked the timer alert button at (647, 304) on button#timerAlertButton
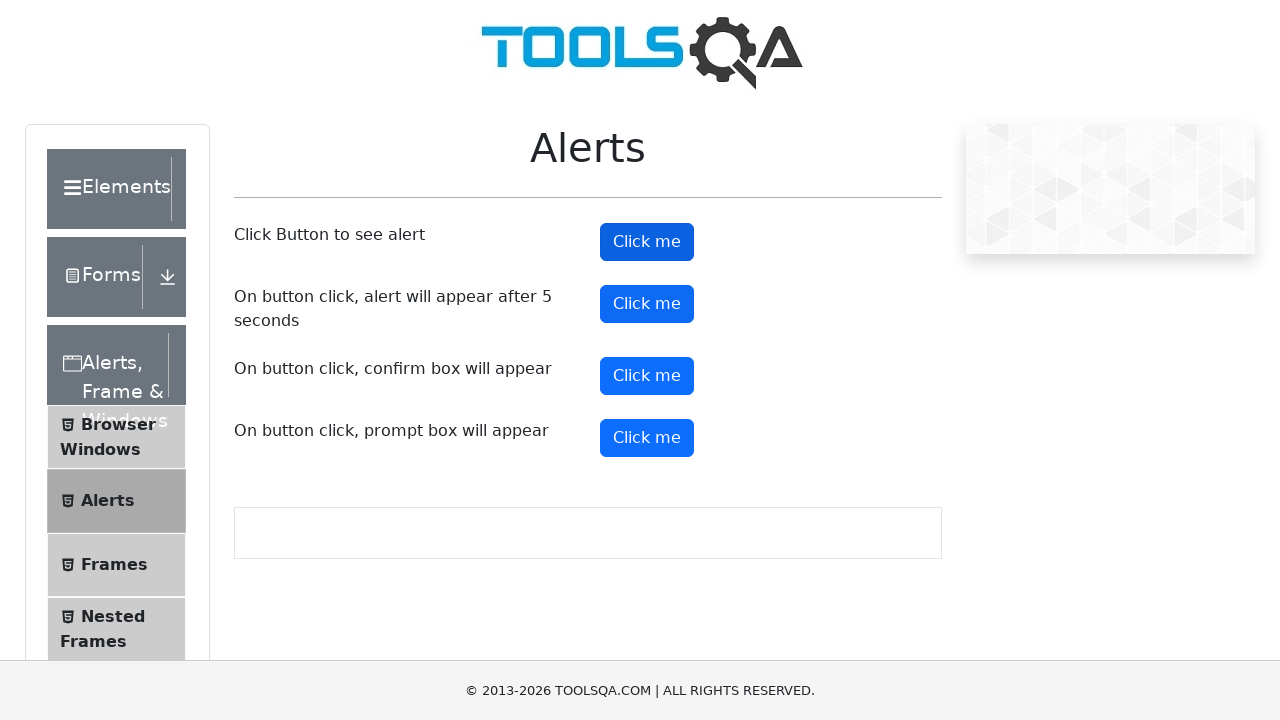

Waited 5500ms for timed alert to appear and be accepted
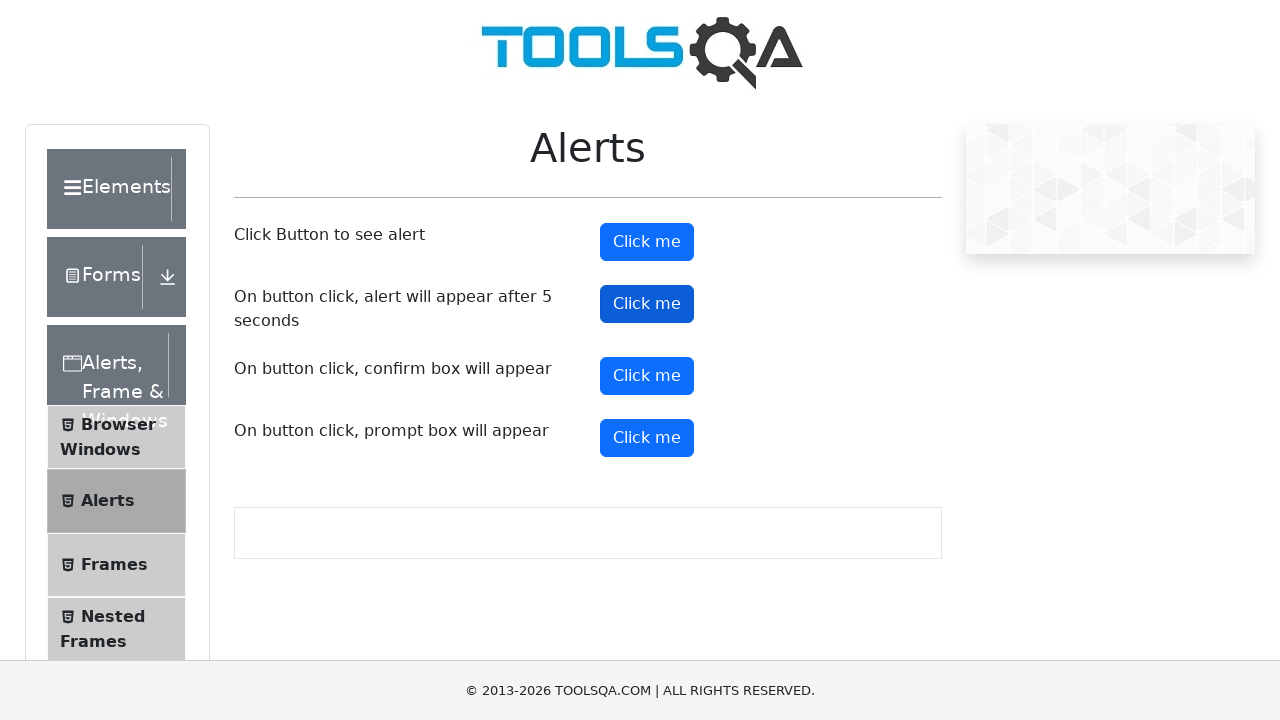

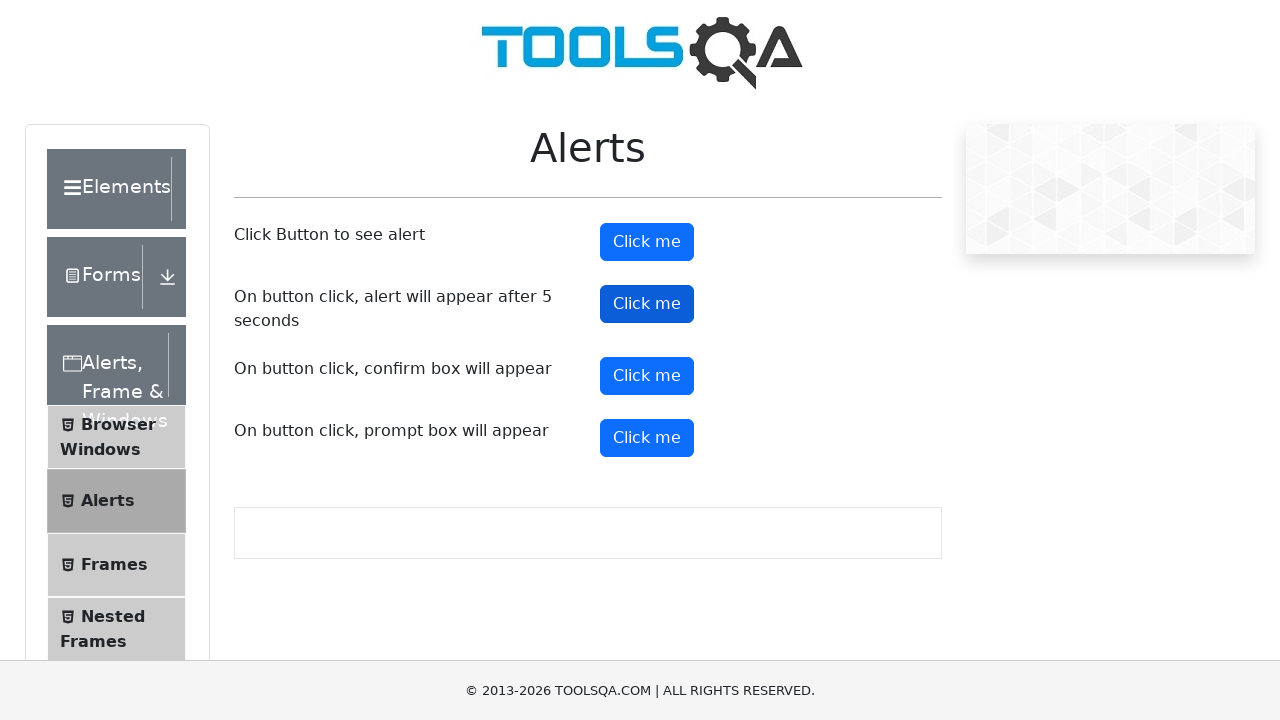